Tests that the languages starting with numbers (0-9) page displays exactly 10 language entries.

Starting URL: http://www.99-bottles-of-beer.net/

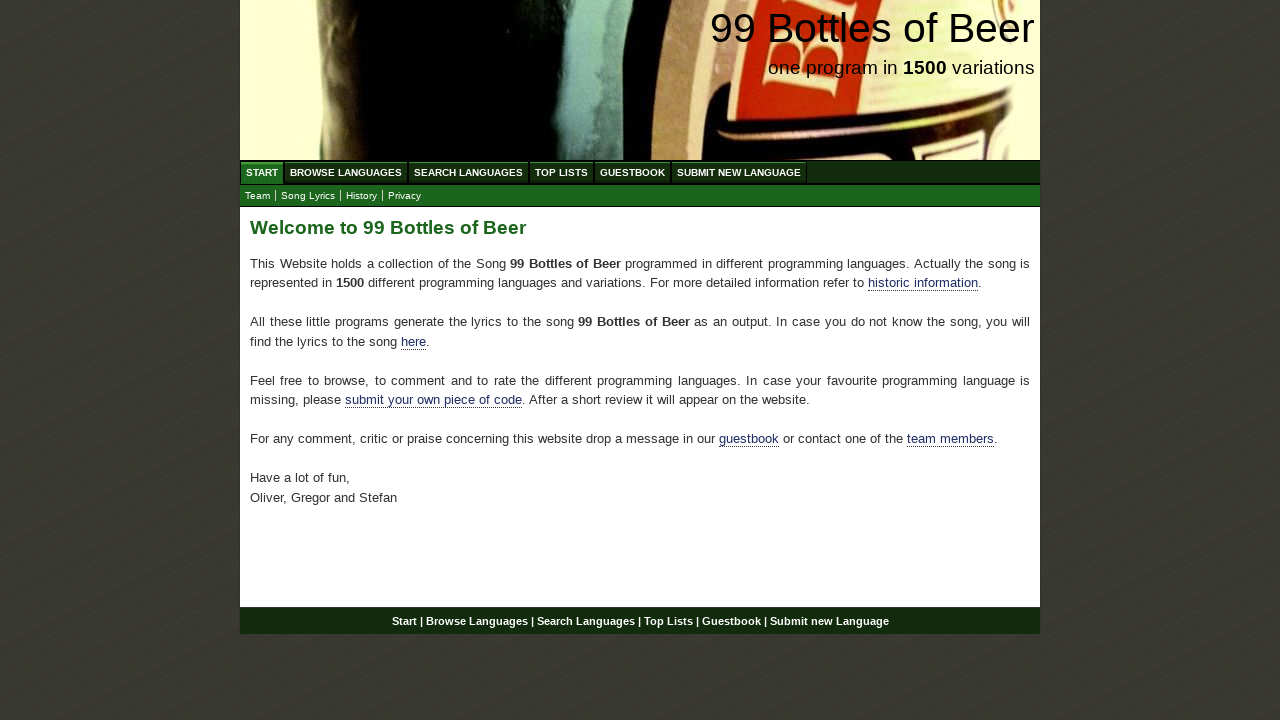

Clicked on Browse Languages menu at (346, 172) on xpath=//ul[@id='menu']/li/a[@href='/abc.html']
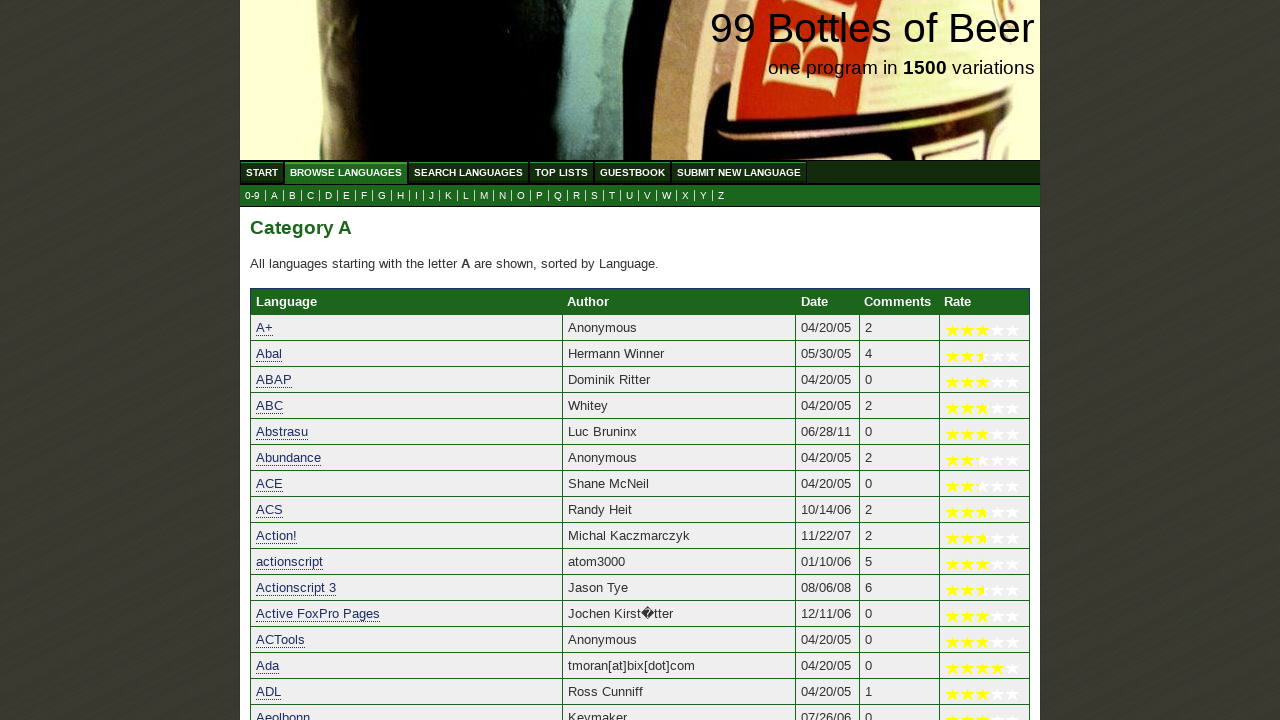

Clicked on 0-9 submenu to view languages starting with numbers at (252, 196) on xpath=//ul[@id='submenu']/li/a[@href='0.html']
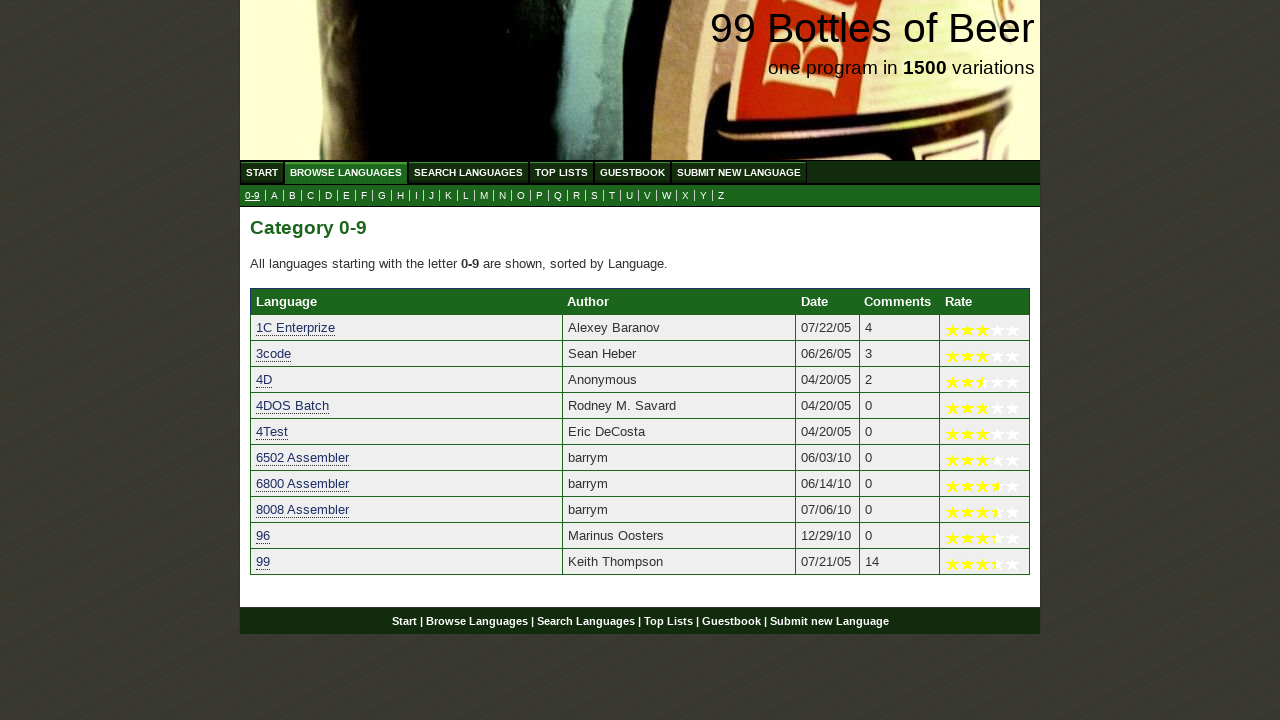

Waited for languages starting with numbers (0-9) page to load with at least 10 language entries
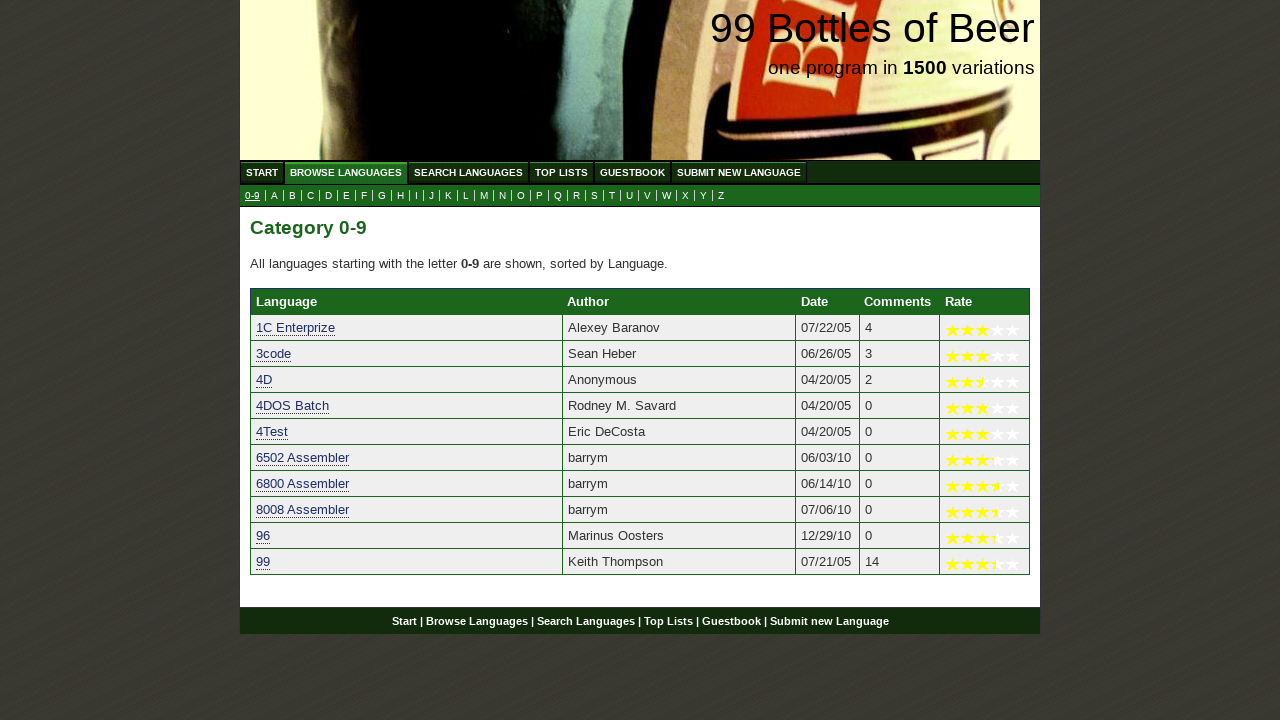

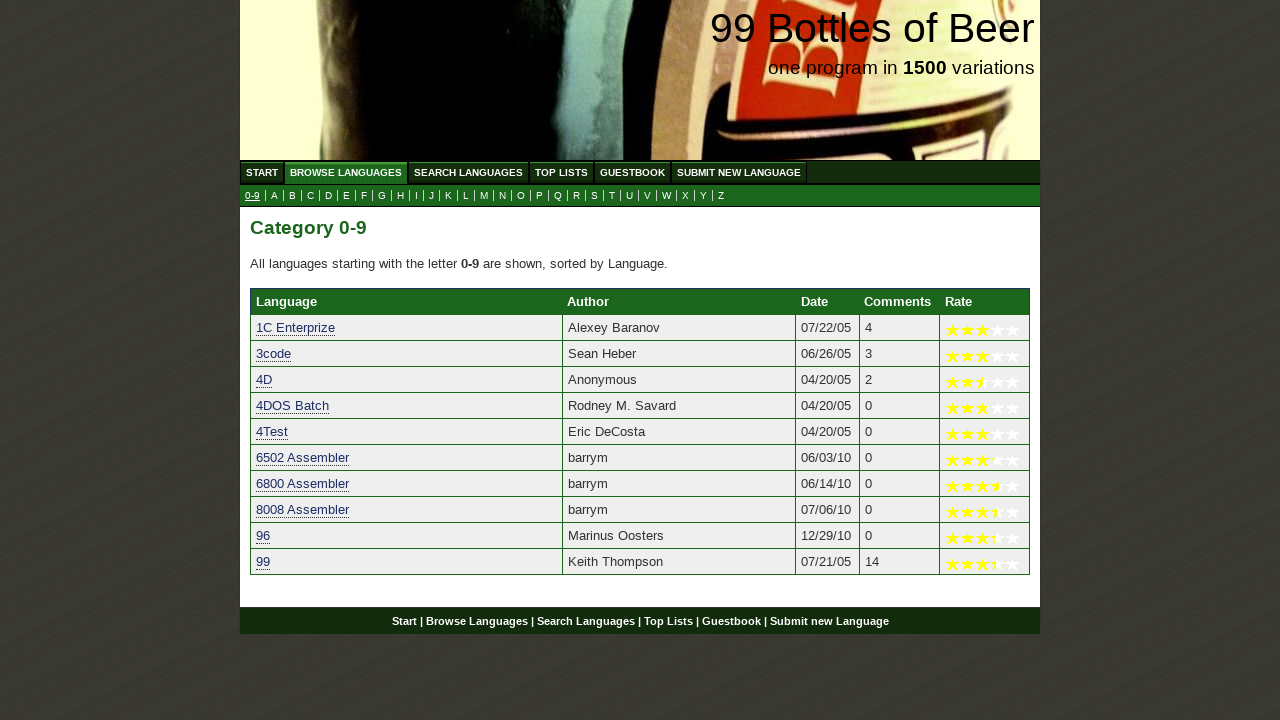